Tests confirmation alert popup handling by clicking a button that triggers a confirmation dialog and accepting it

Starting URL: https://omayo.blogspot.com/

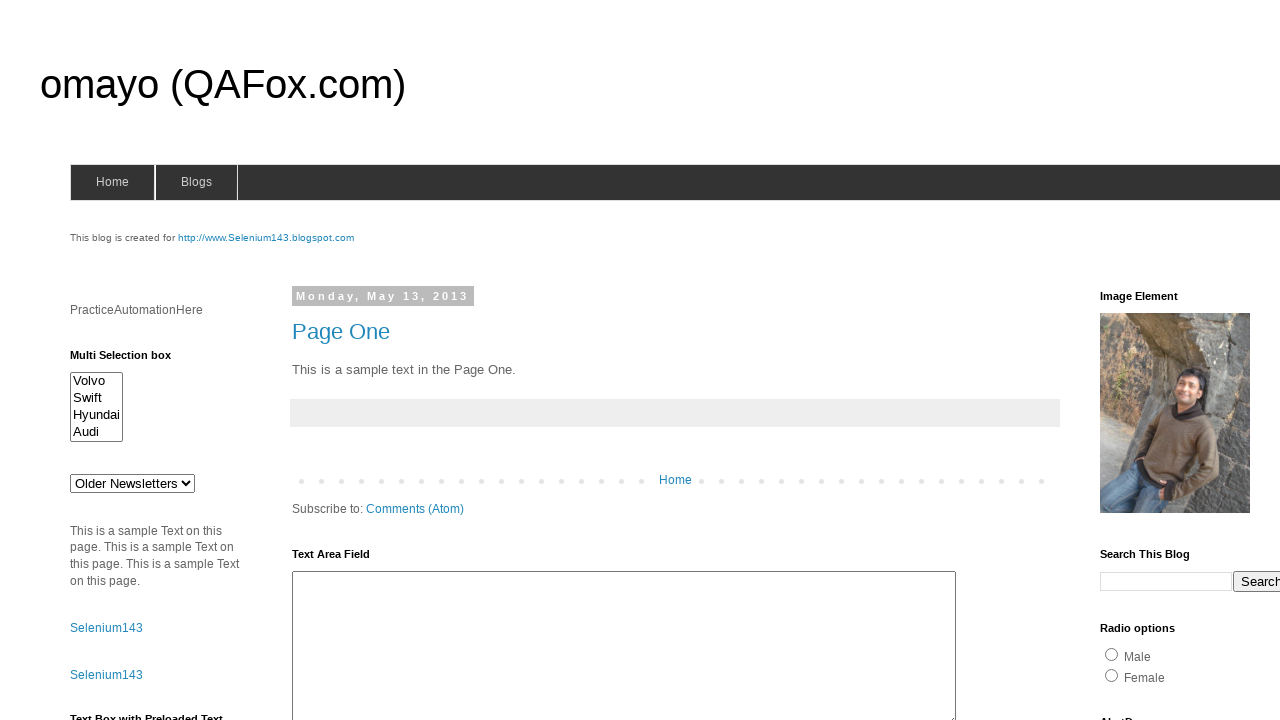

Clicked confirm button to trigger confirmation dialog at (1155, 361) on #confirm
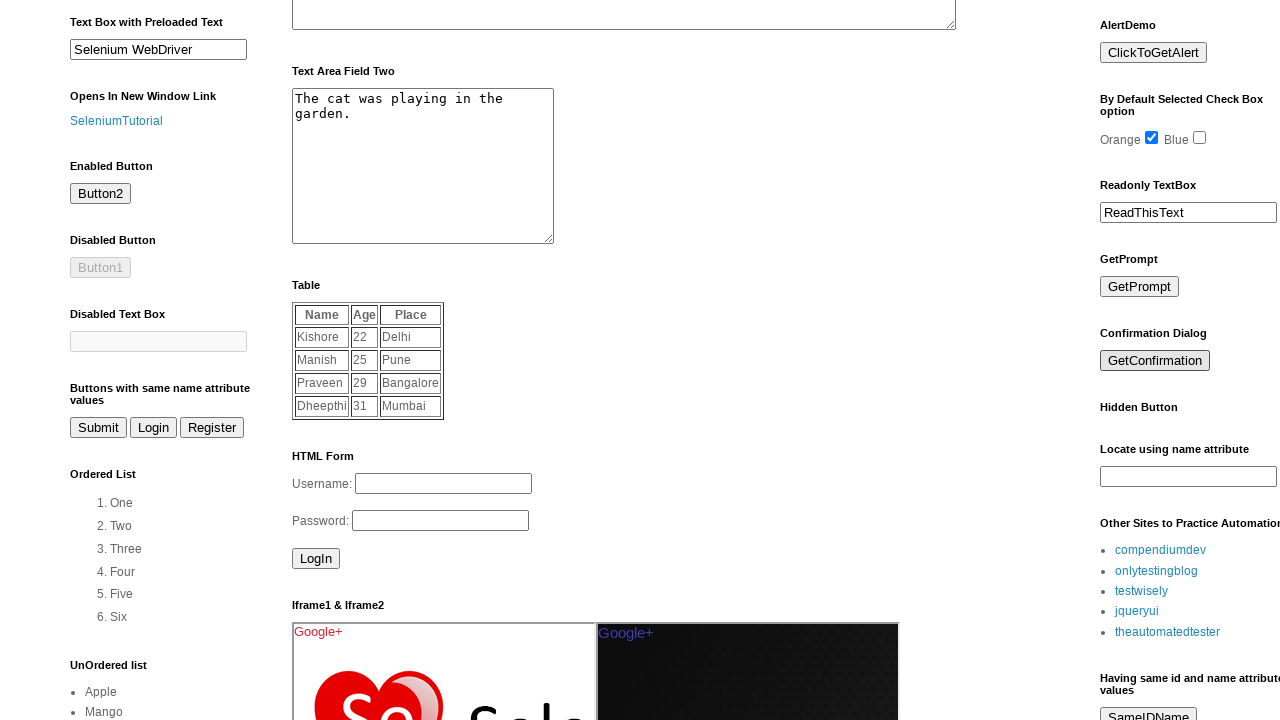

Set up dialog handler to accept confirmation popups
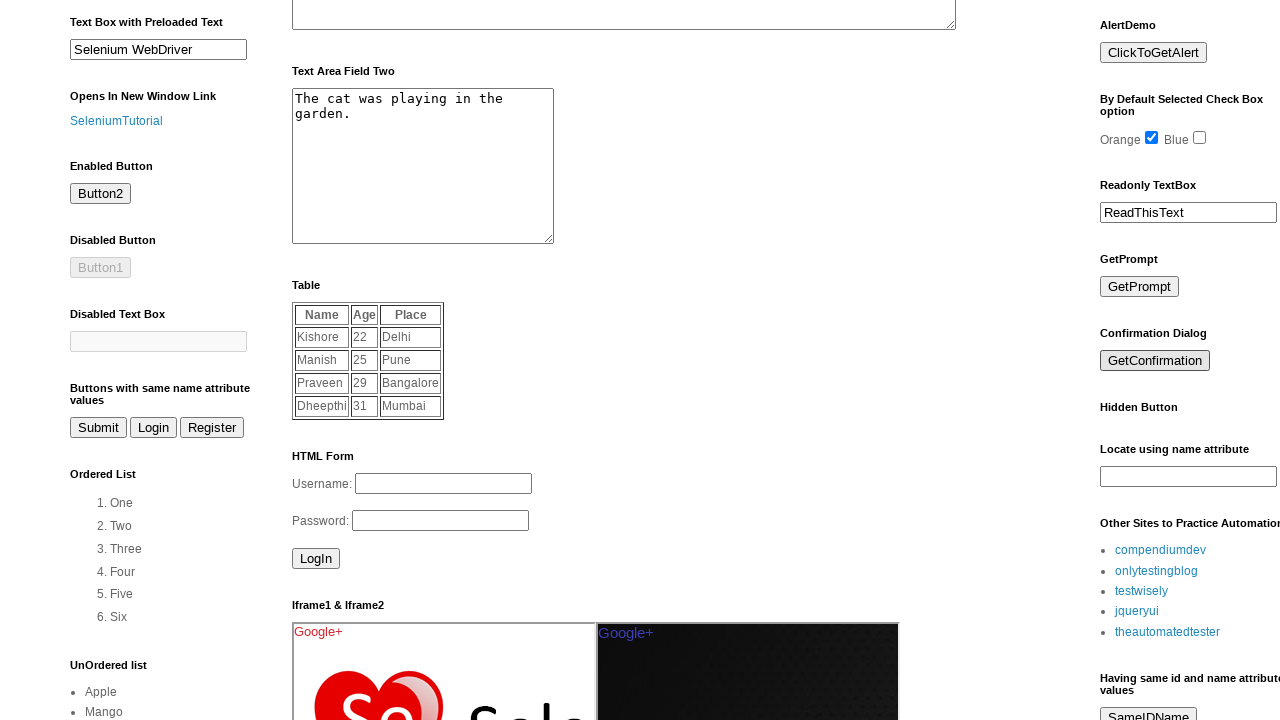

Clicked confirm button again to trigger and accept confirmation dialog at (1155, 361) on #confirm
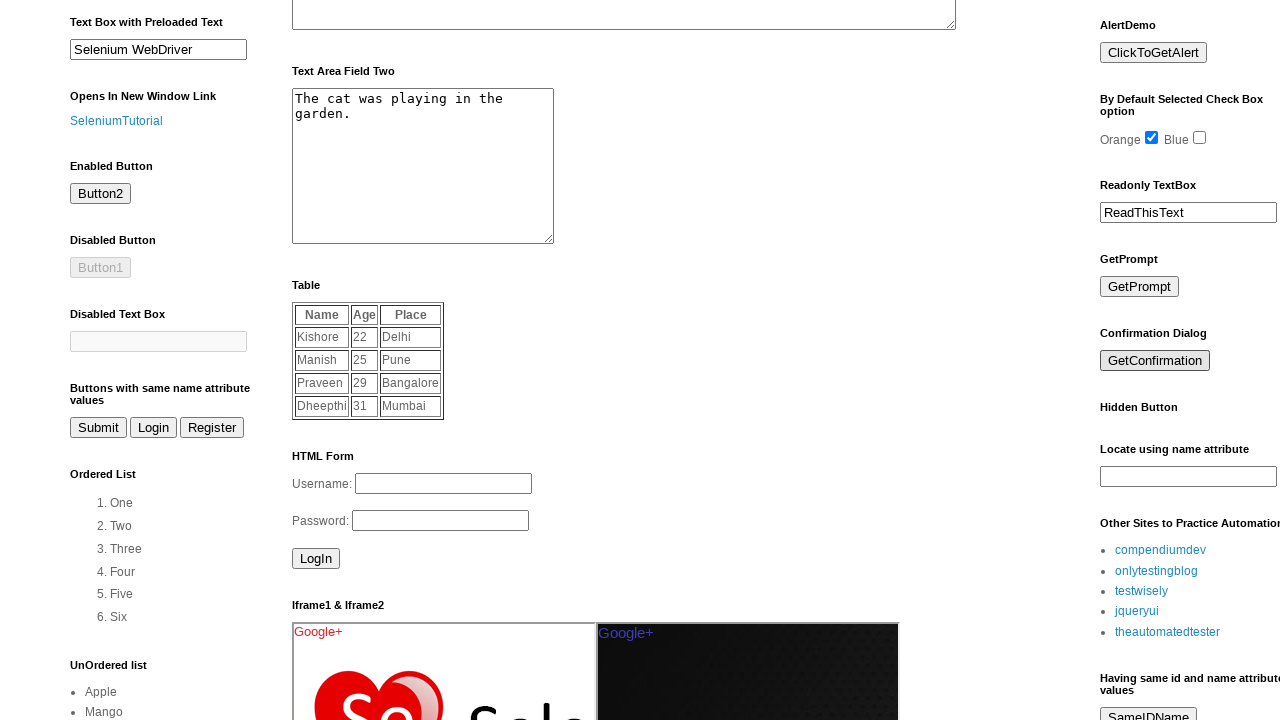

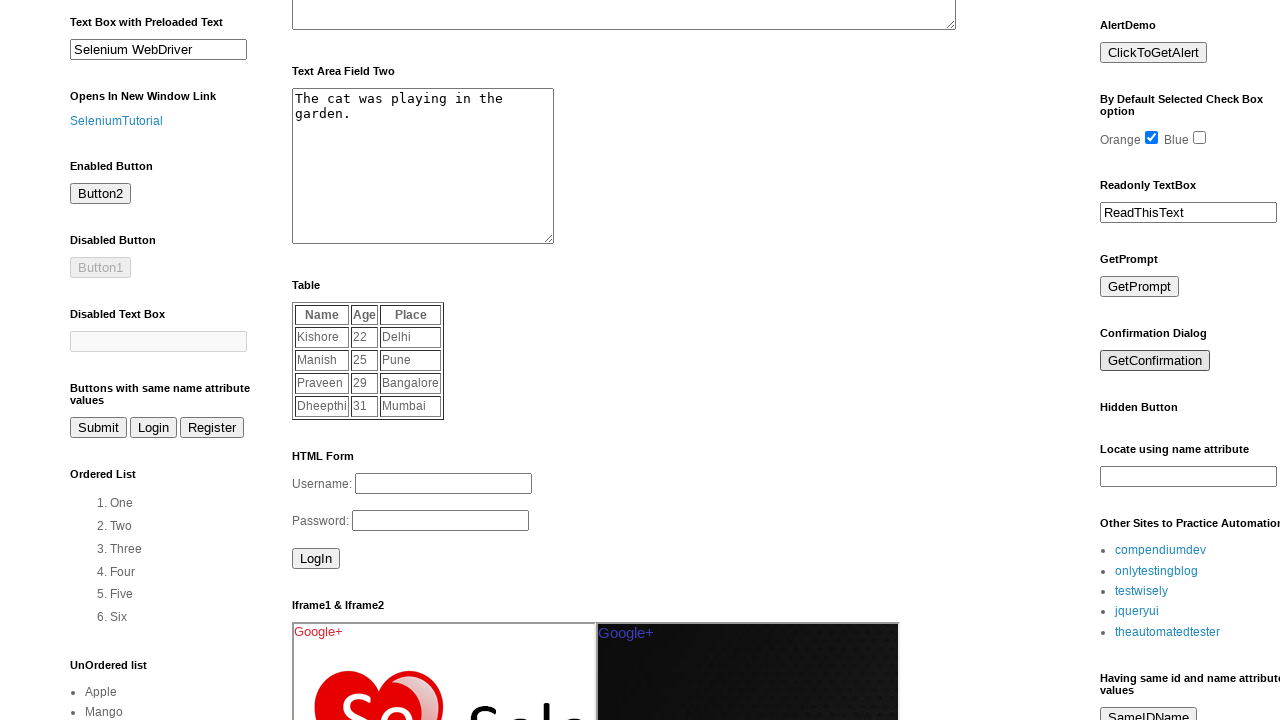